Tests form submission with missing address field to verify required field validation displays an error

Starting URL: https://docs.google.com/forms/d/e/1FAIpQLScVG7idLWR8sxNQygSnLuhehUNVFti0FnVviWCSjDh-JNhsMA/viewform

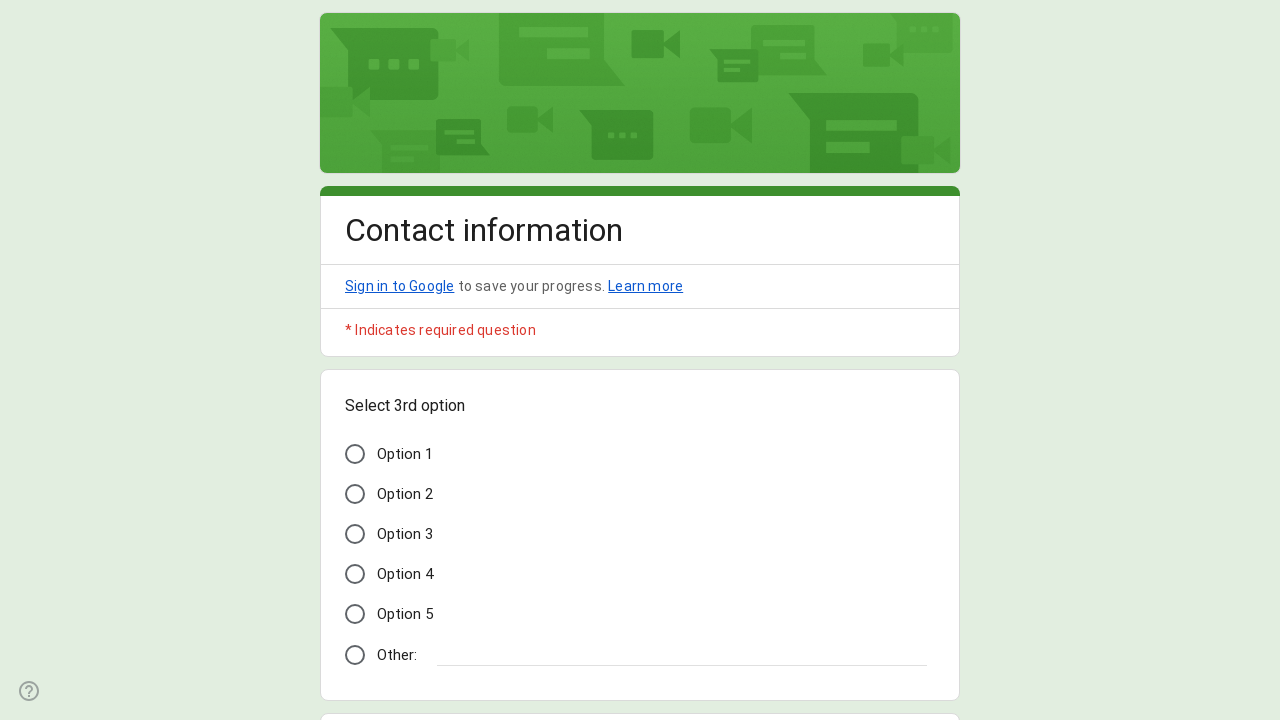

Navigated to Google Form
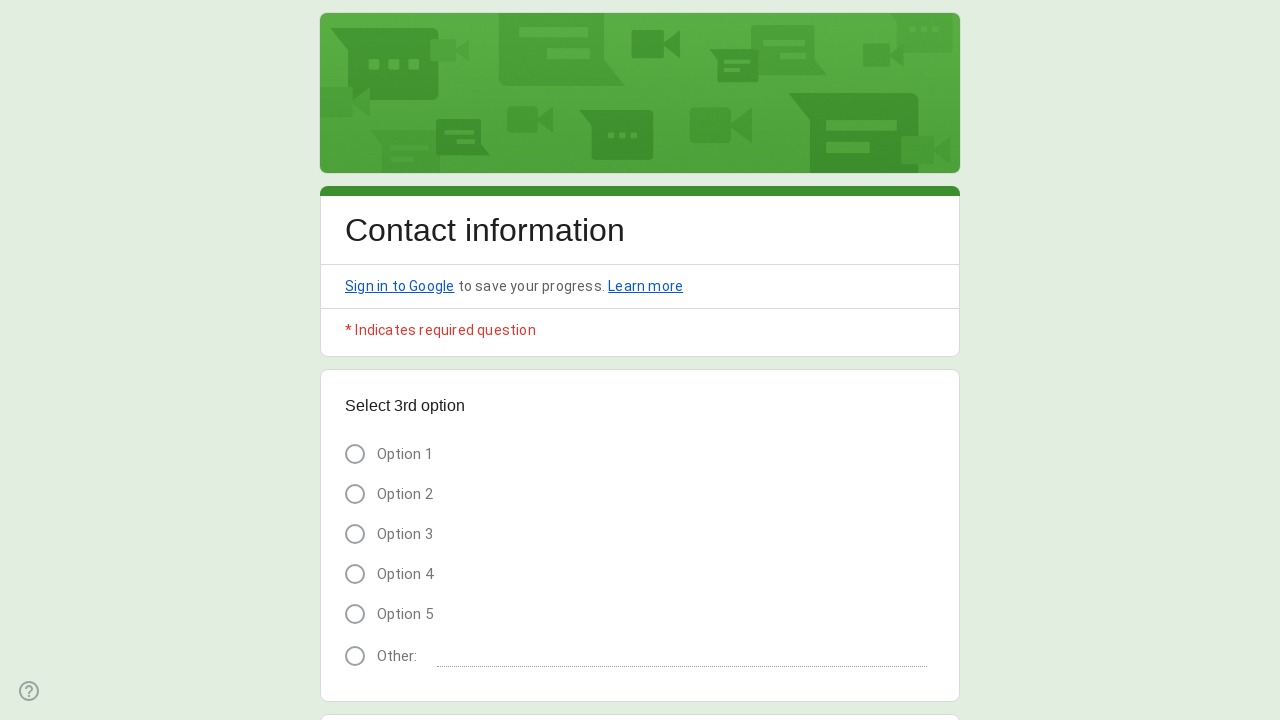

Clicked on Option 3 at (405, 534) on xpath=//span[text() = 'Option 3']
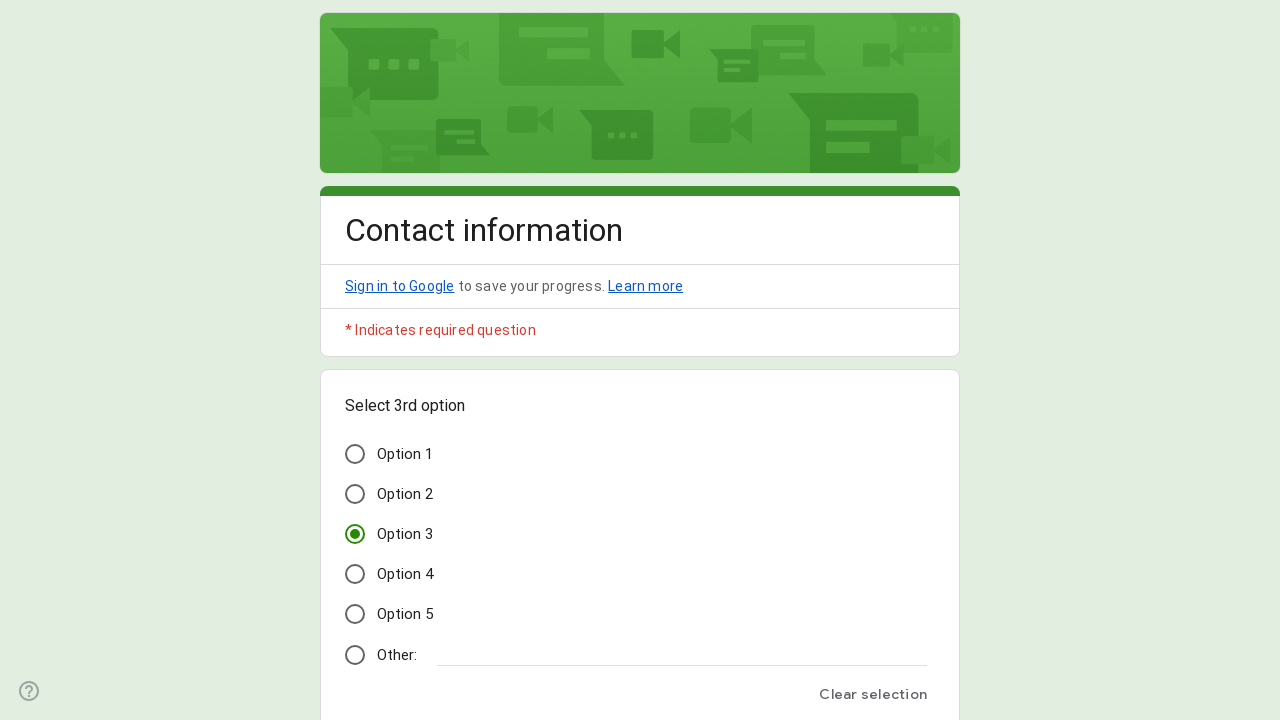

Filled name field with 'John' on //*[contains(@data-params, '"Name"')]//input[@type='text']
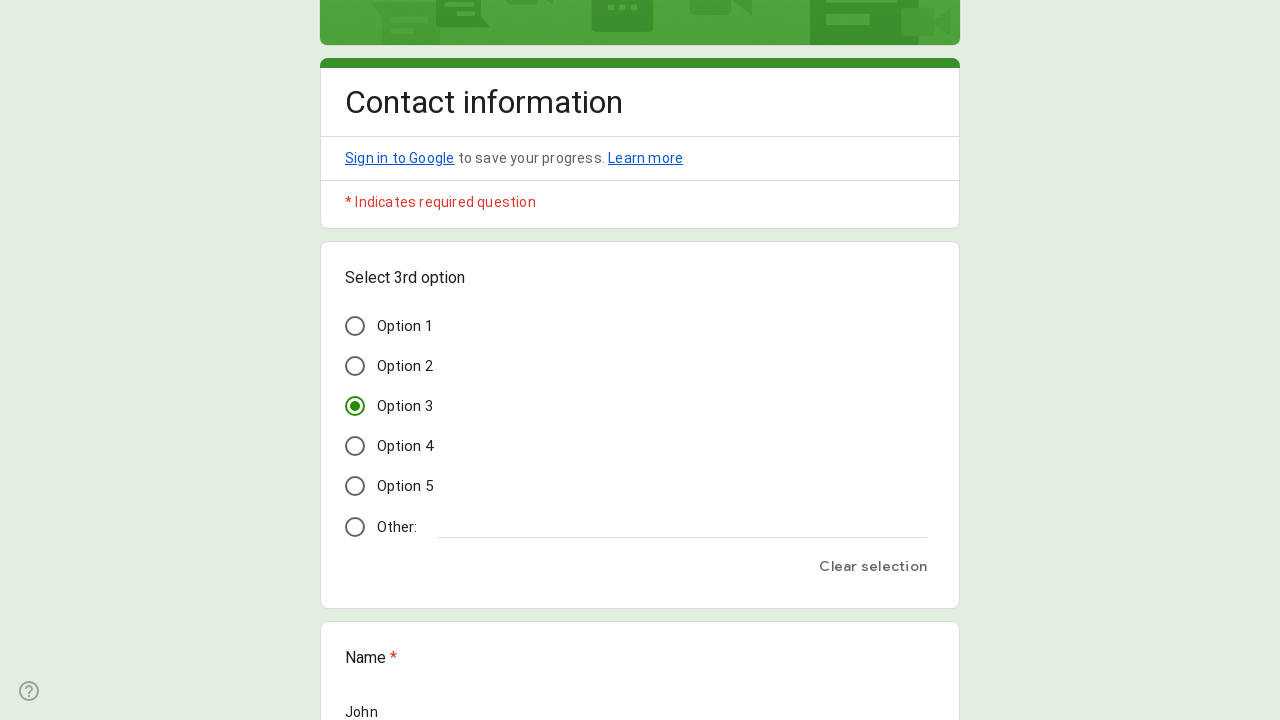

Filled email field with 'test@example.com' on //*[contains(@data-params, '"Email"')]//input[@type='email']
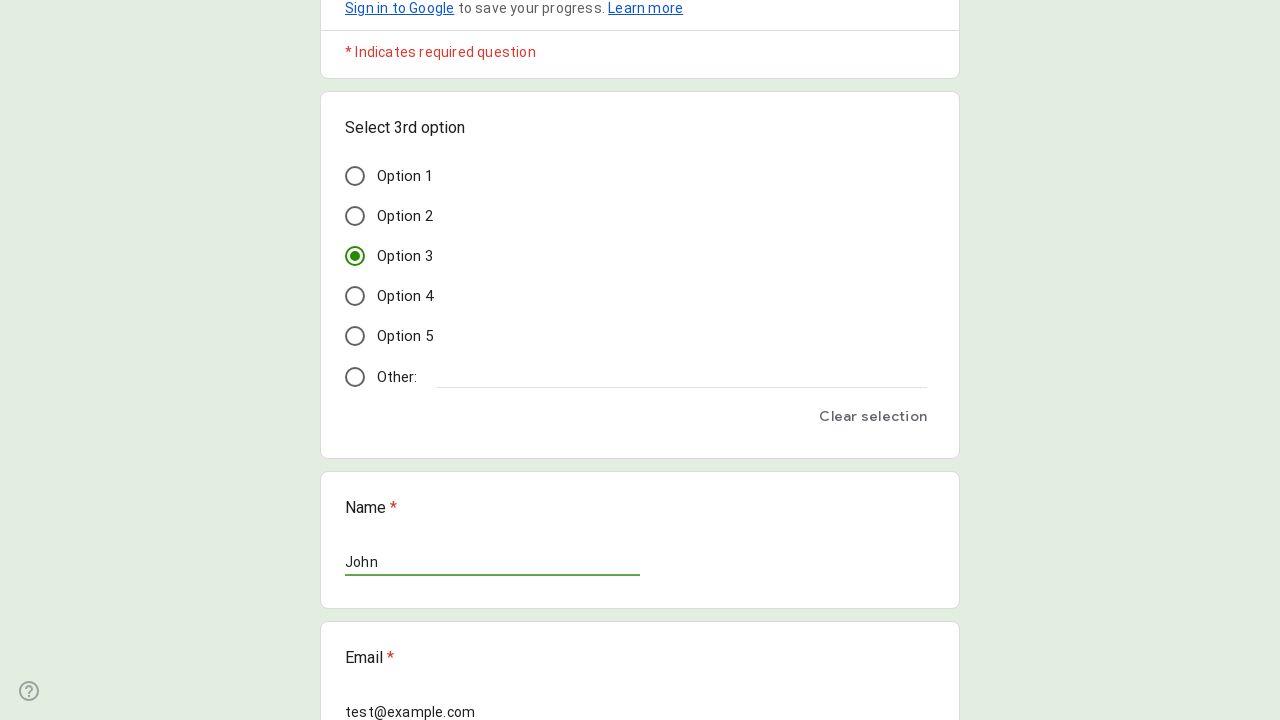

Filled phone number field with '+37211111111' on //*[contains(@data-params, '"Phone number"')]//input[@type='text']
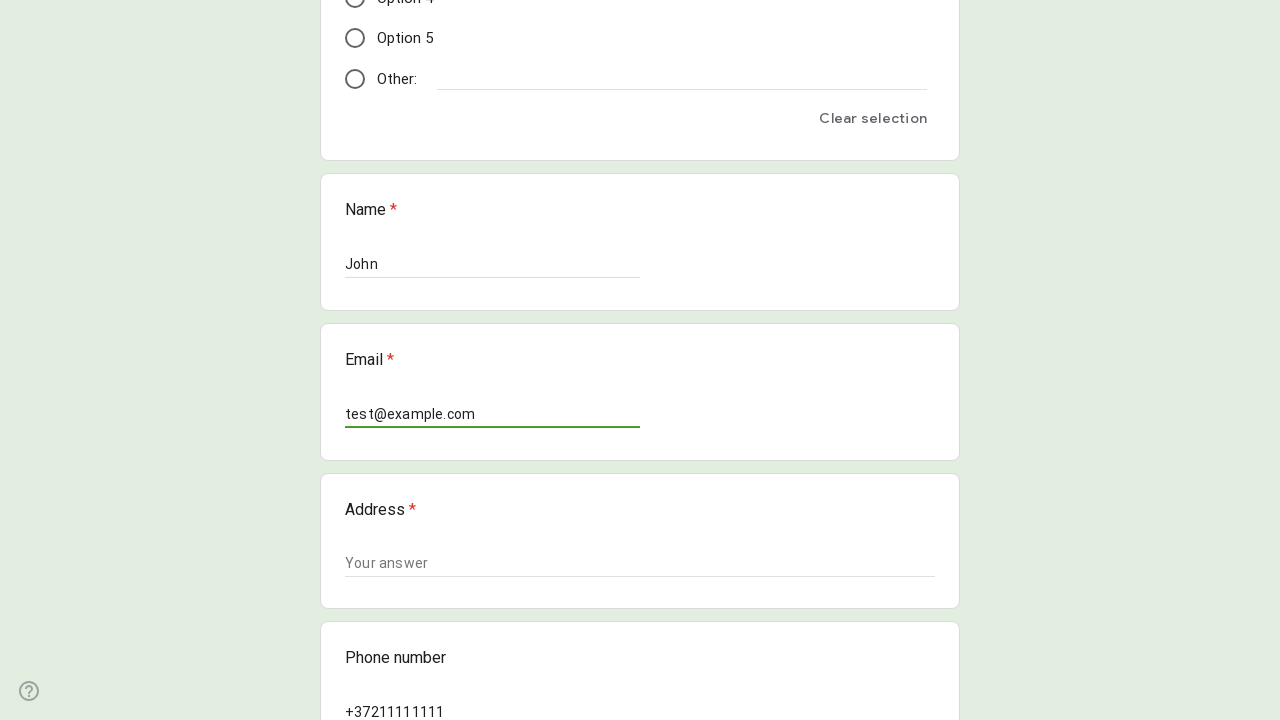

Filled comments field with 'Lorem ipsum dolor sit amet' on //*[contains(@data-params, '"Comments"')]//textarea
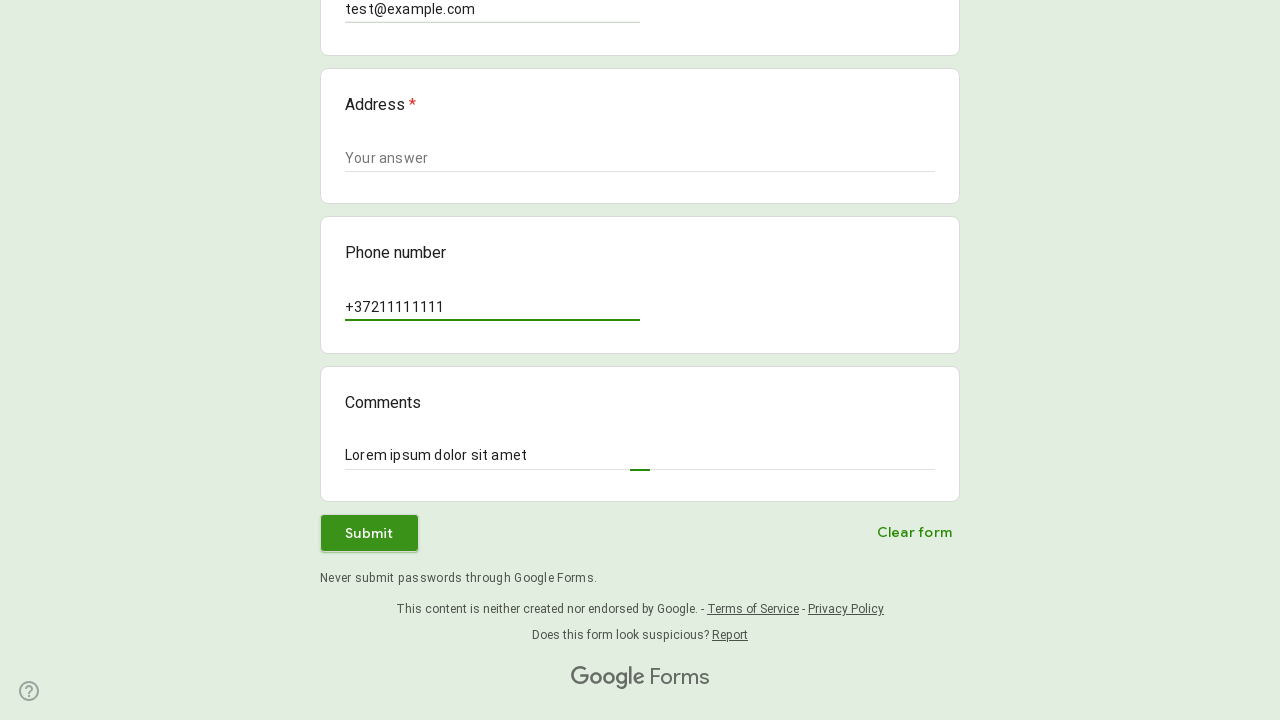

Clicked submit button at (369, 533) on xpath=//div[@role='button' and .//*[contains(text(), 'Submit') or contains(text(
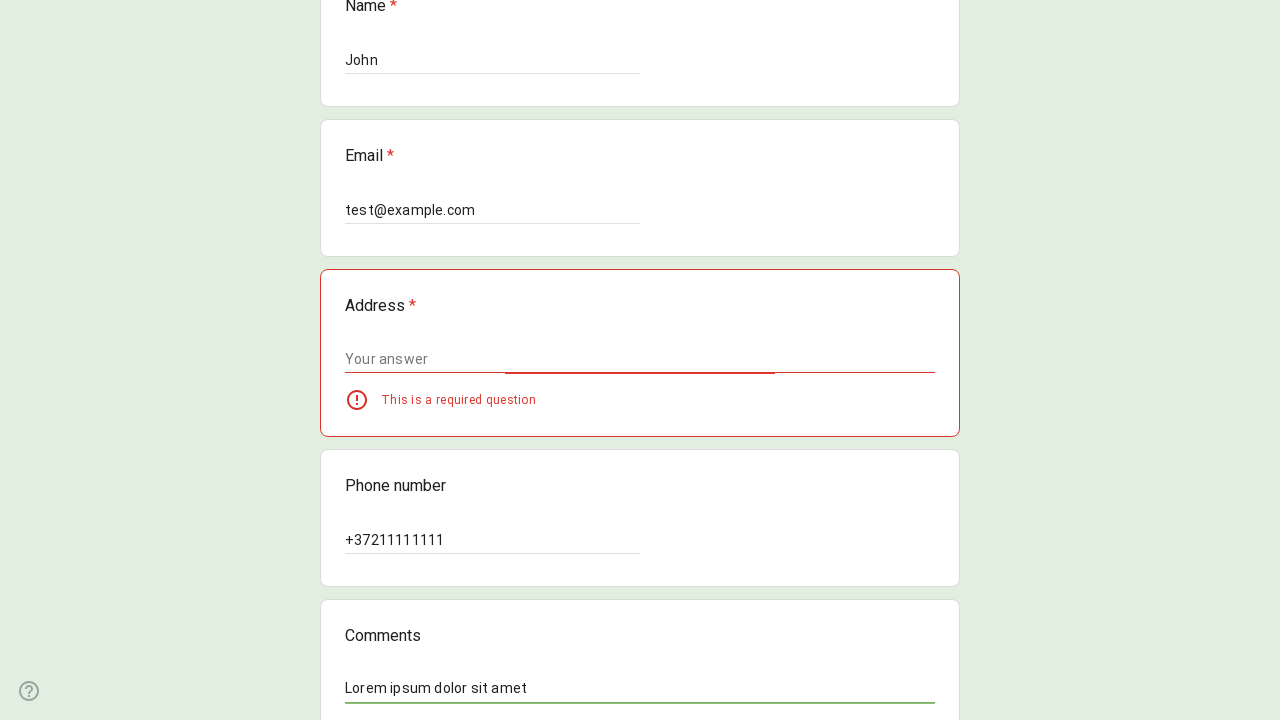

Validation error appeared on address field confirming required field validation
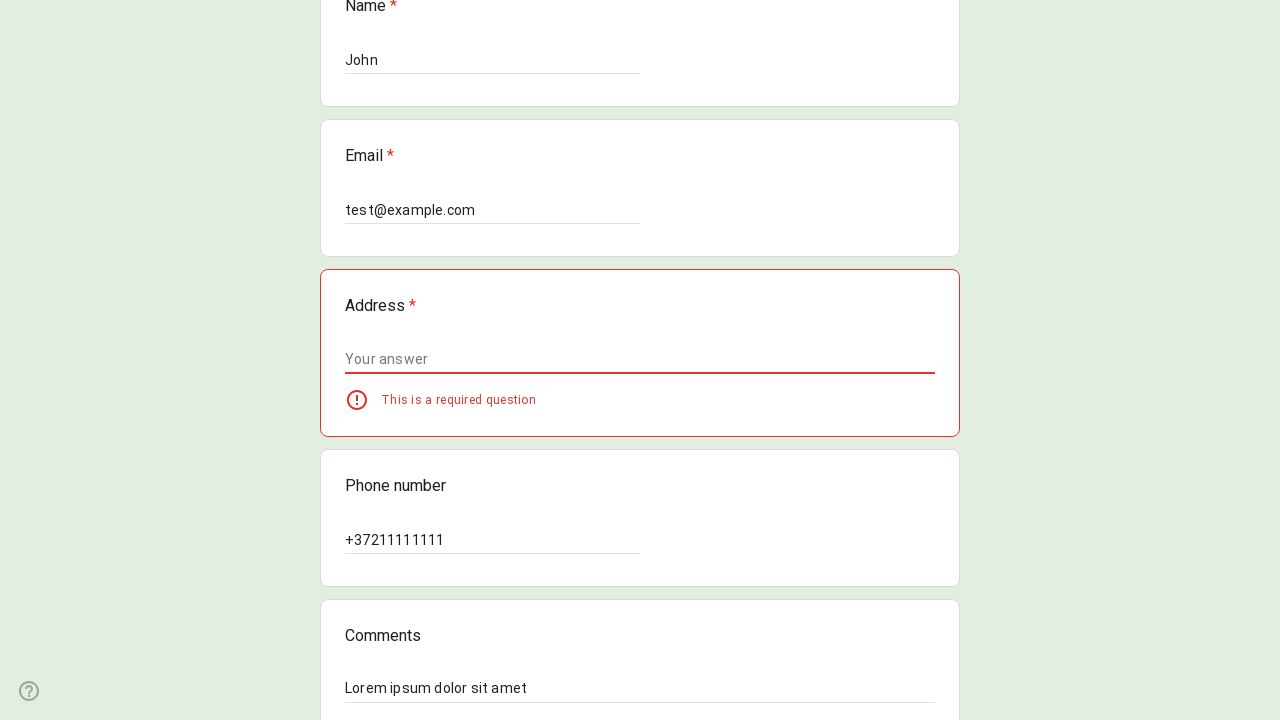

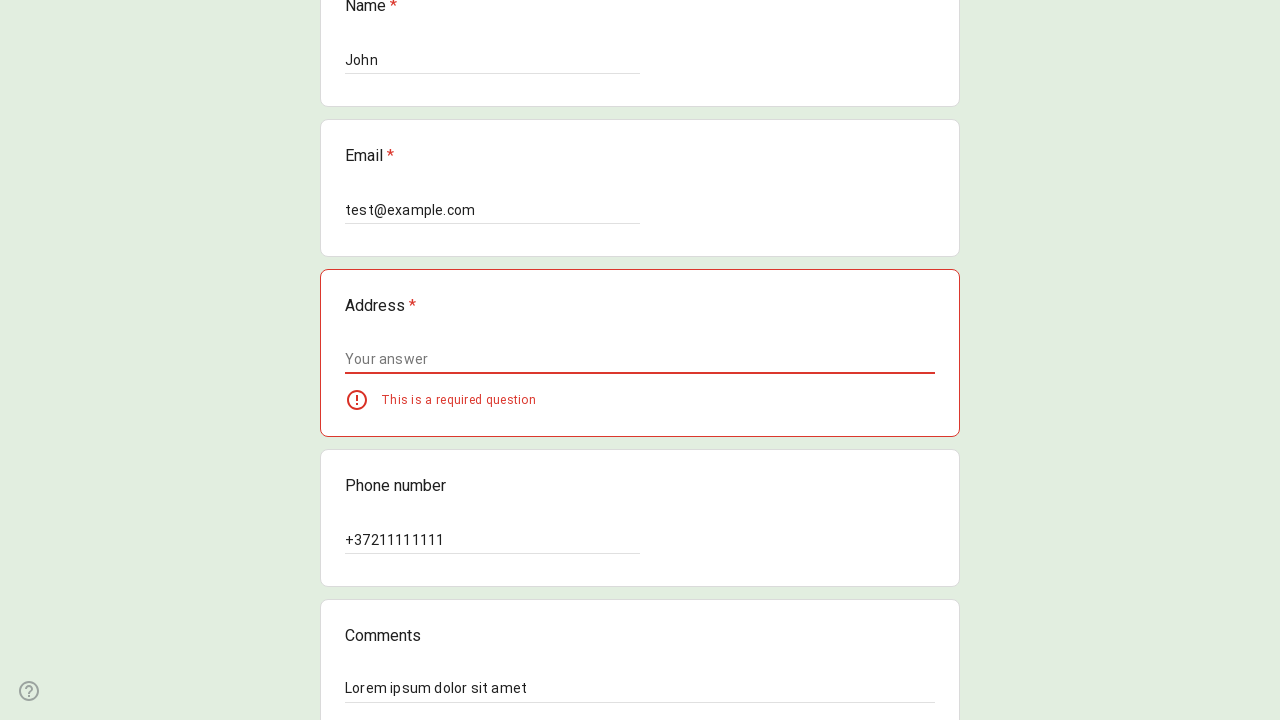